Tests timeout handling by clicking an AJAX button and then clicking on the success message element after it loads.

Starting URL: http://uitestingplayground.com/ajax

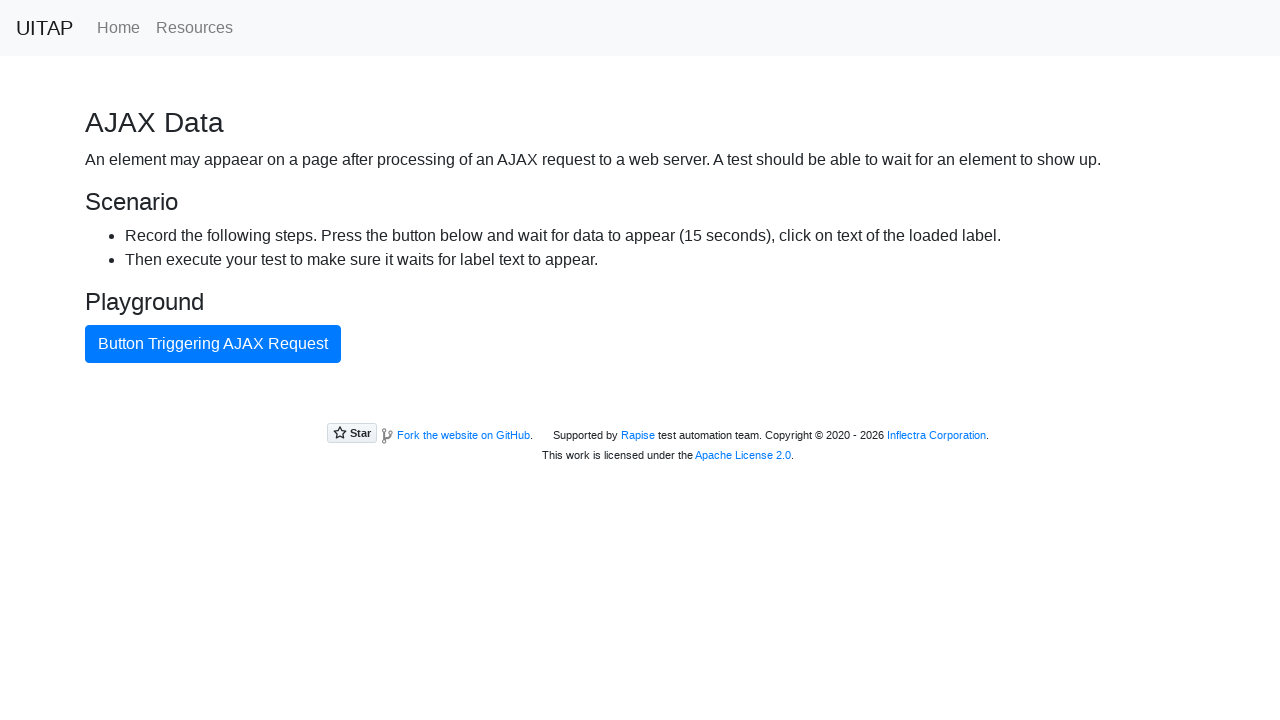

Clicked button triggering AJAX request at (213, 344) on internal:role=button[name="Button Triggering AJAX Request"i]
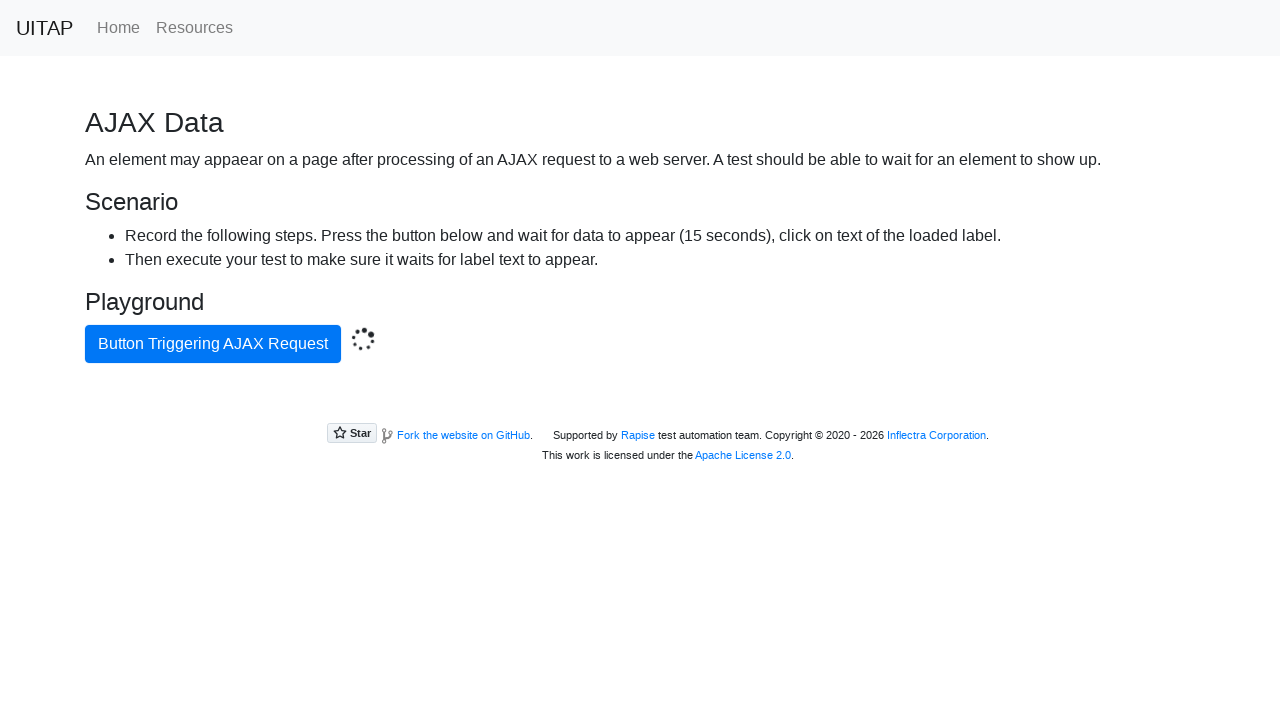

Located success message element
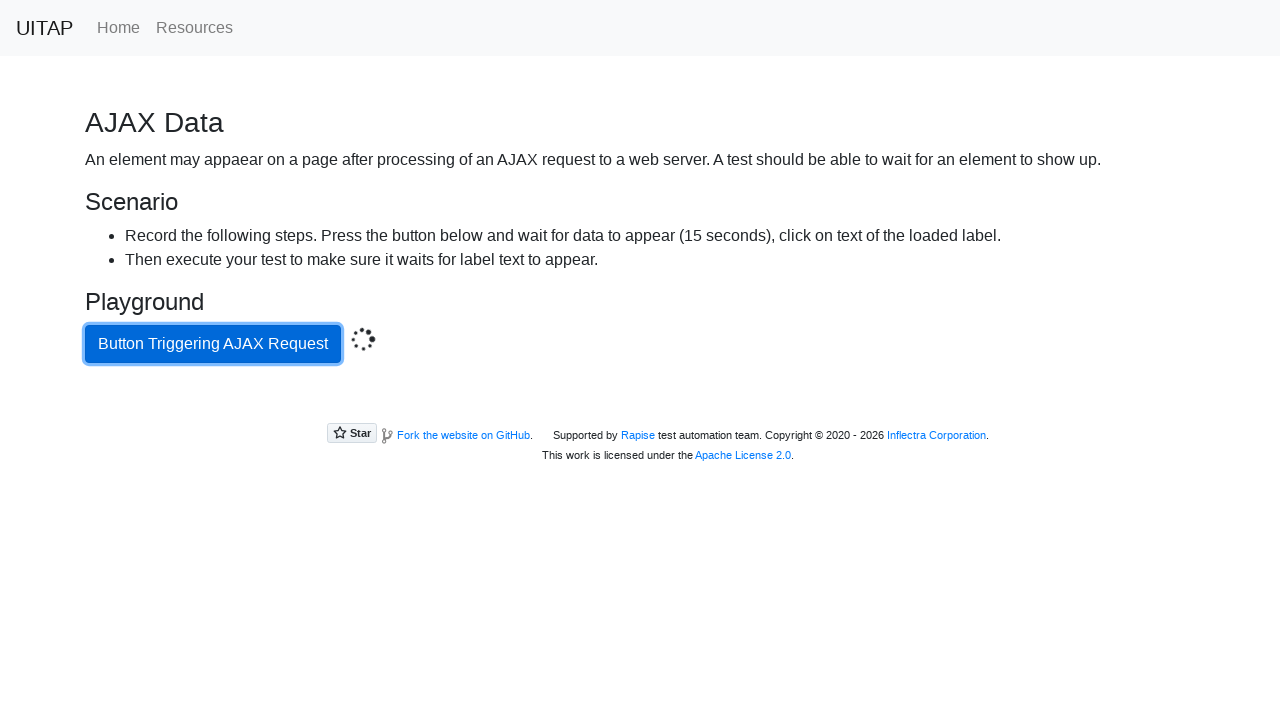

Clicked on success message element at (640, 405) on .bg-success
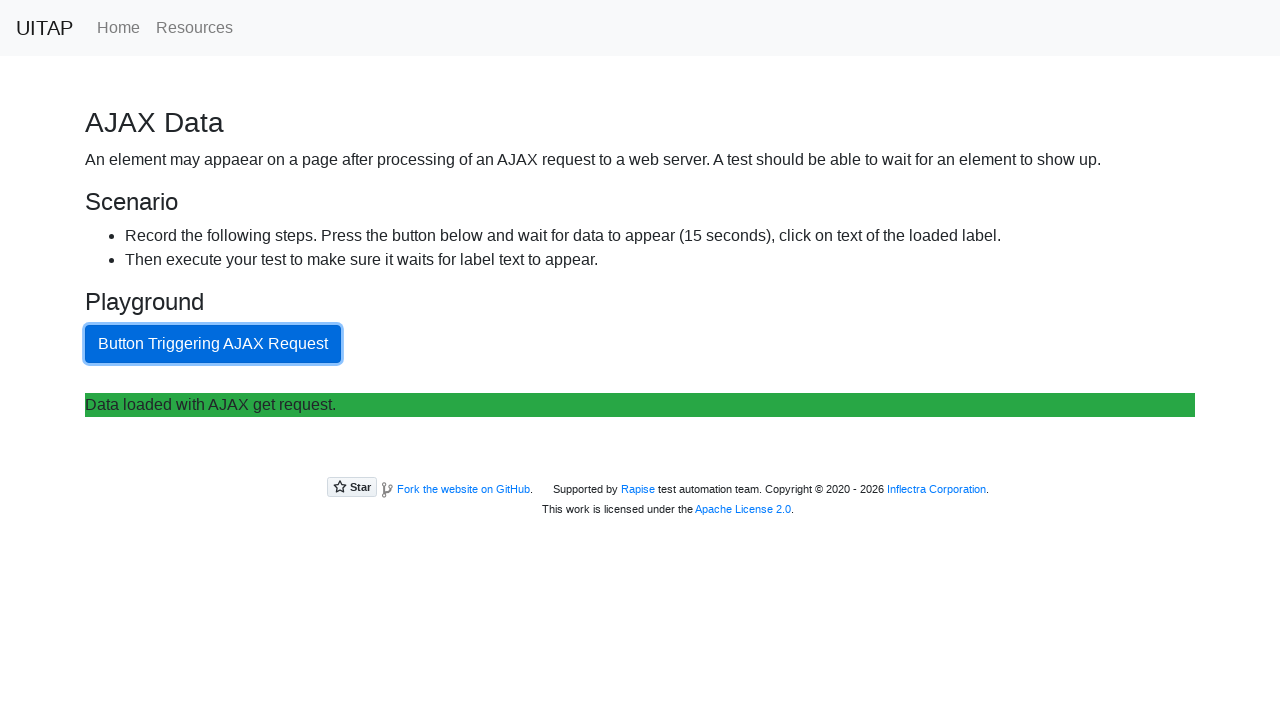

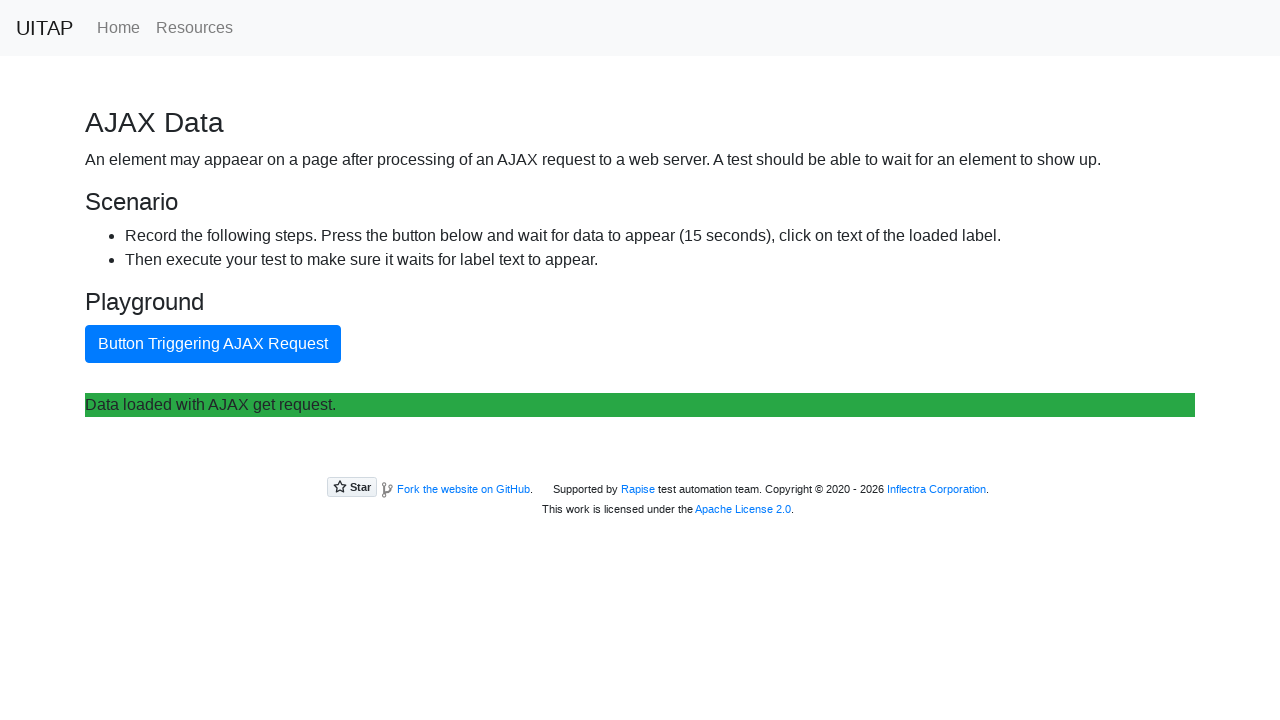